Tests JavaScript alert handling by navigating to the JavaScript Alerts page, triggering a simple alert, and accepting it

Starting URL: https://the-internet.herokuapp.com

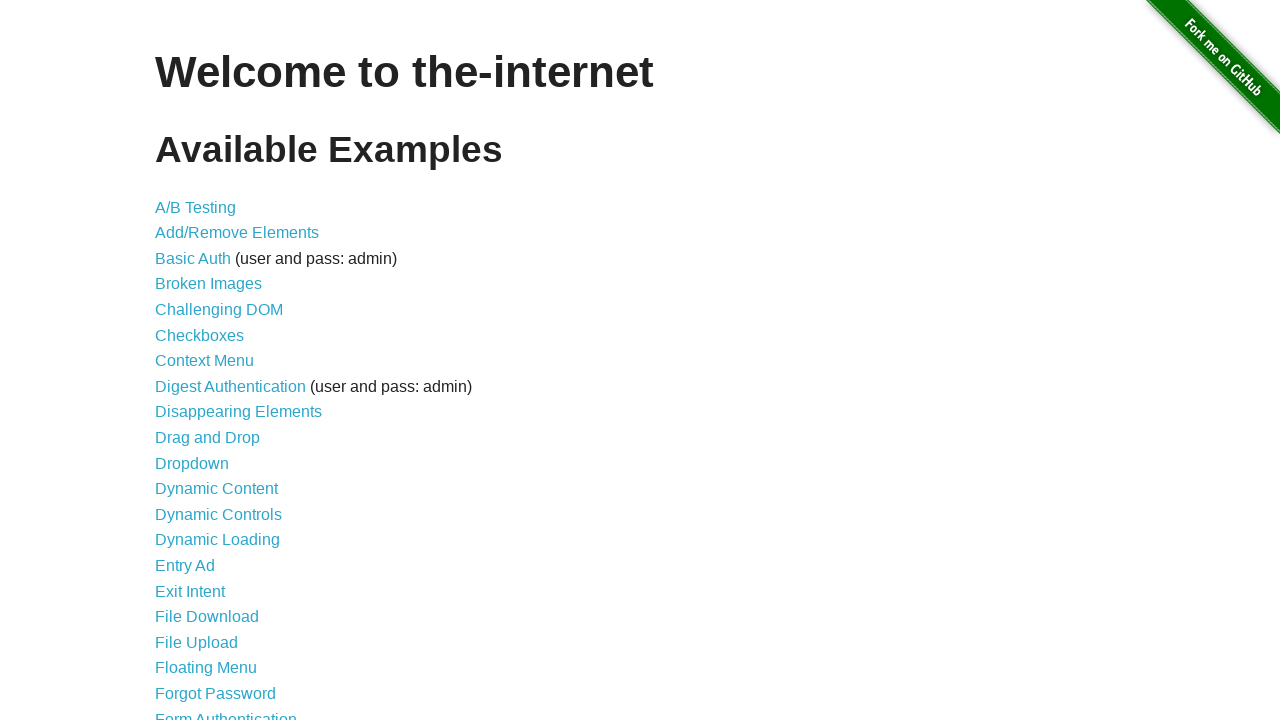

Clicked on JavaScript Alerts link at (214, 361) on a[href='/javascript_alerts']
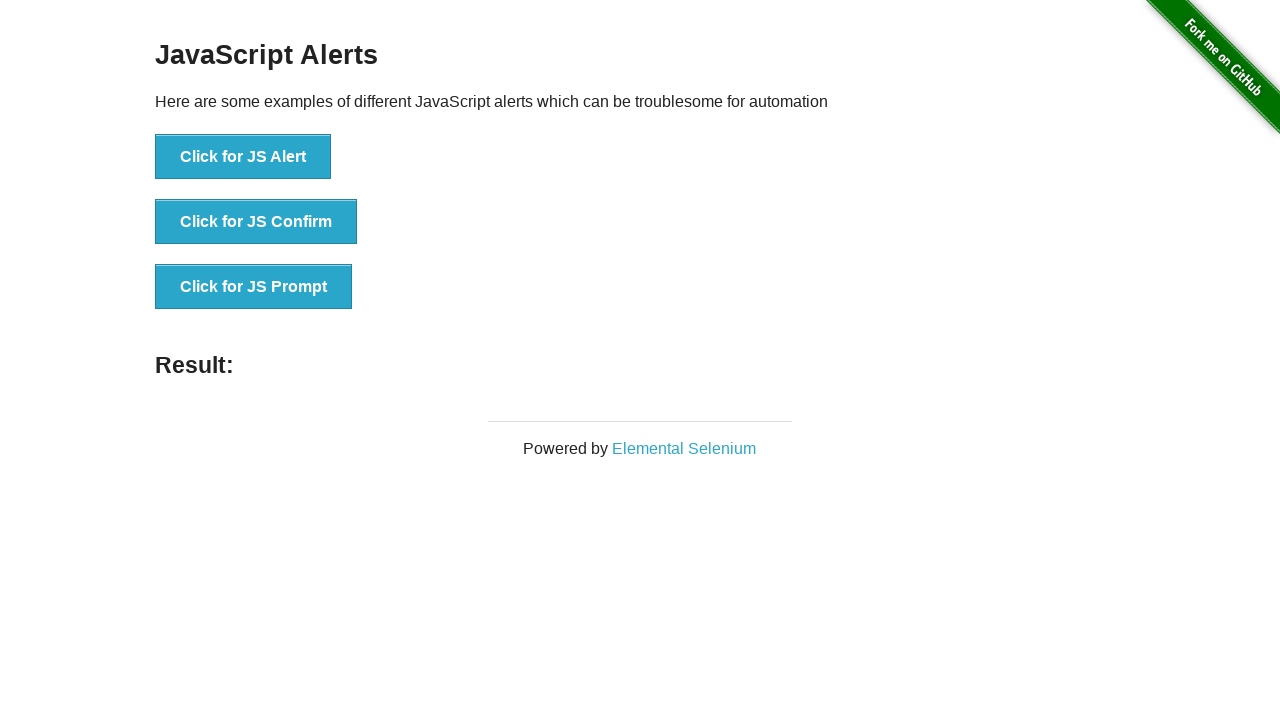

Set up dialog handler to accept alerts
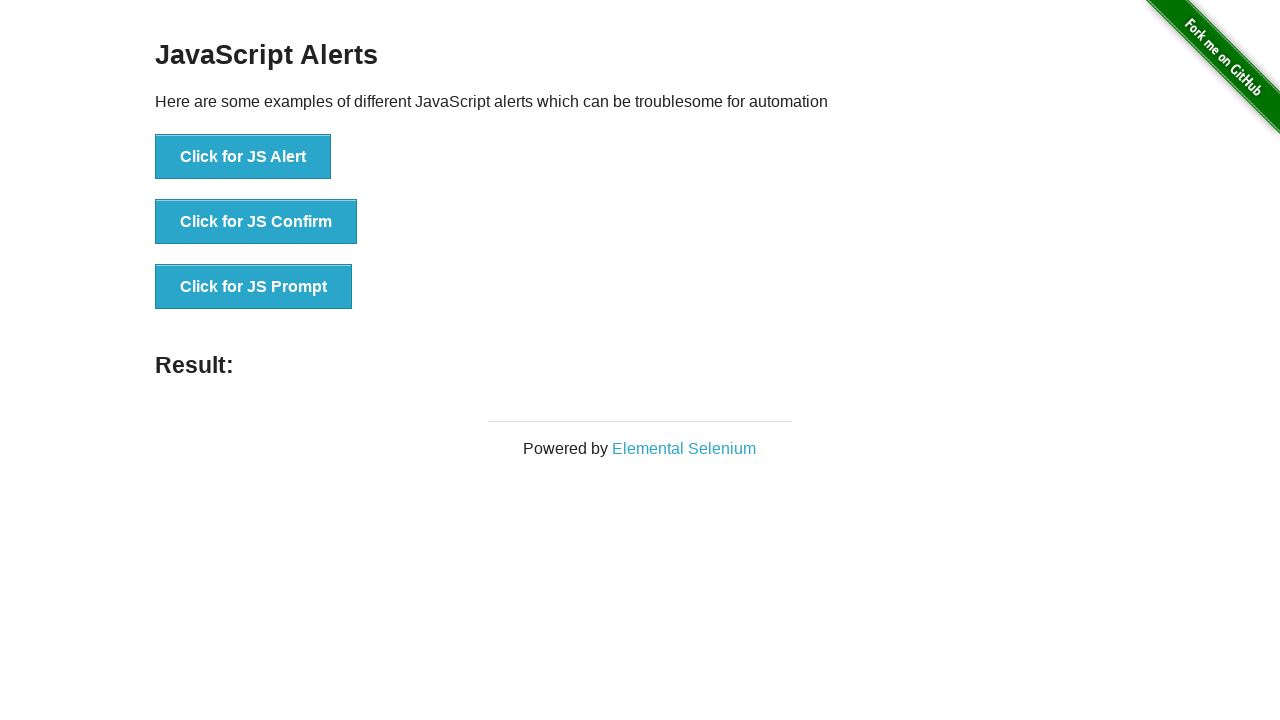

Clicked button to trigger simple JS alert at (243, 157) on button:has-text('Click for JS Alert')
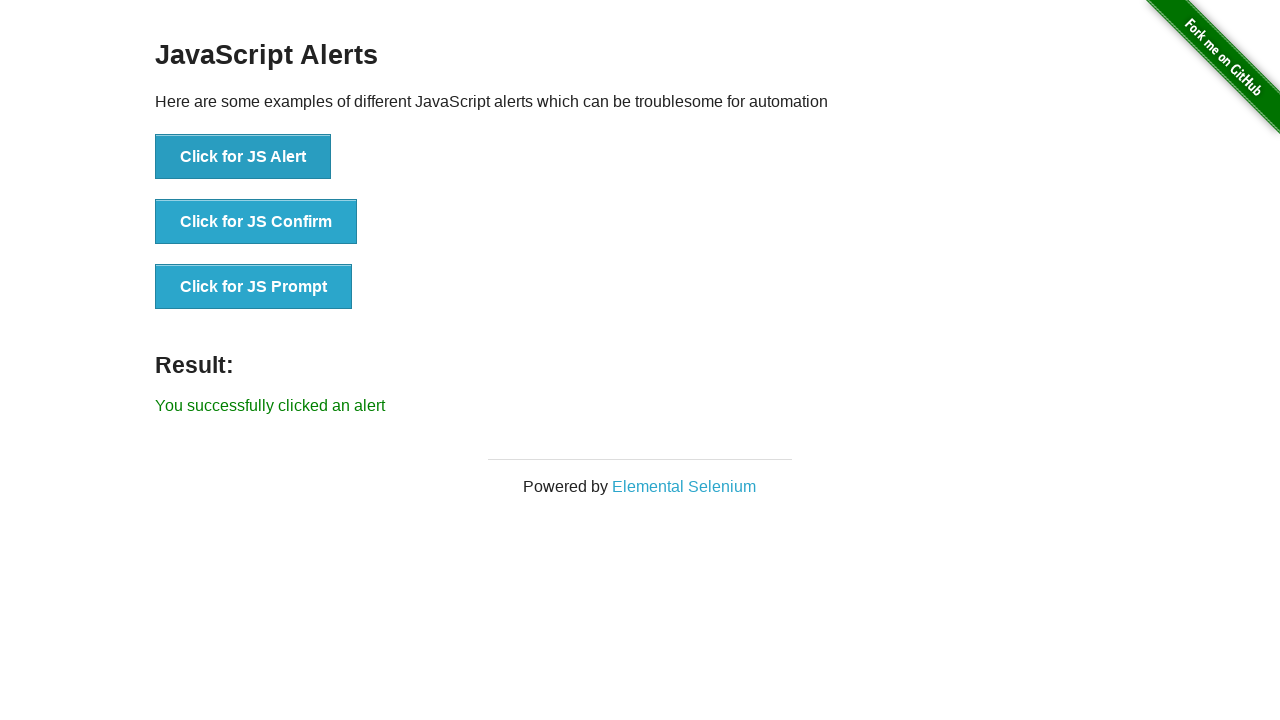

Alert was successfully handled and result confirmed
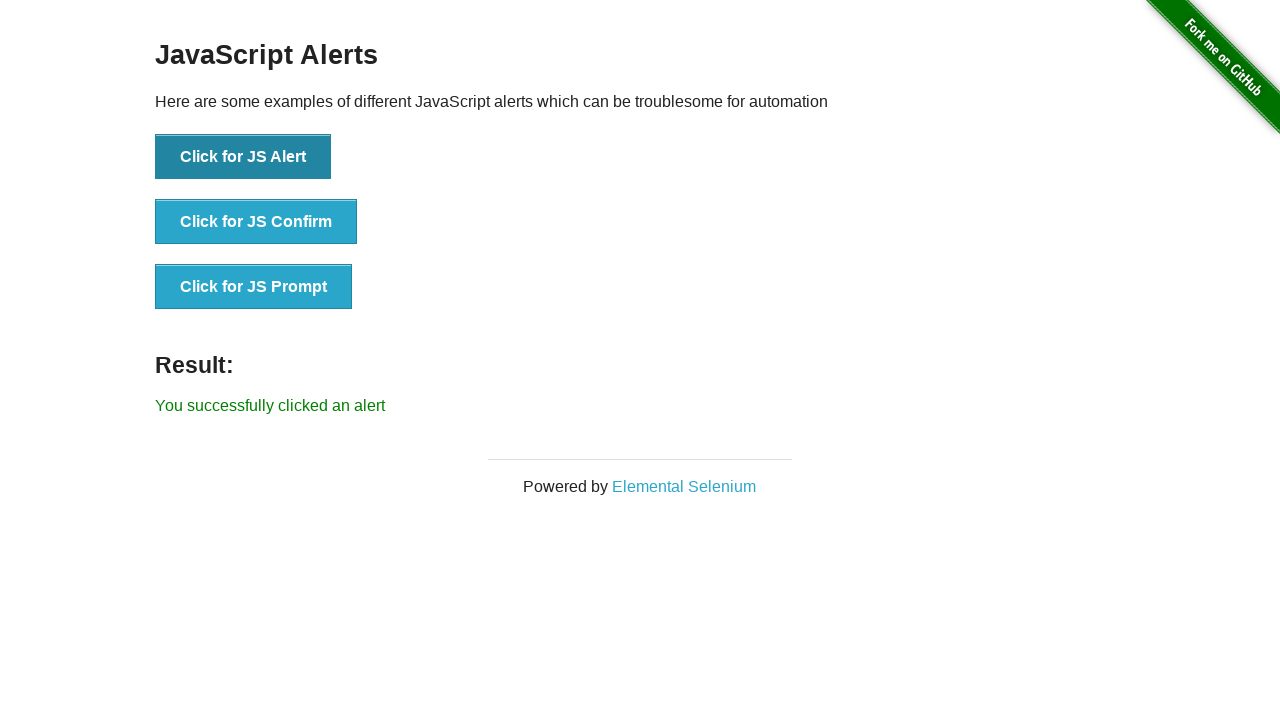

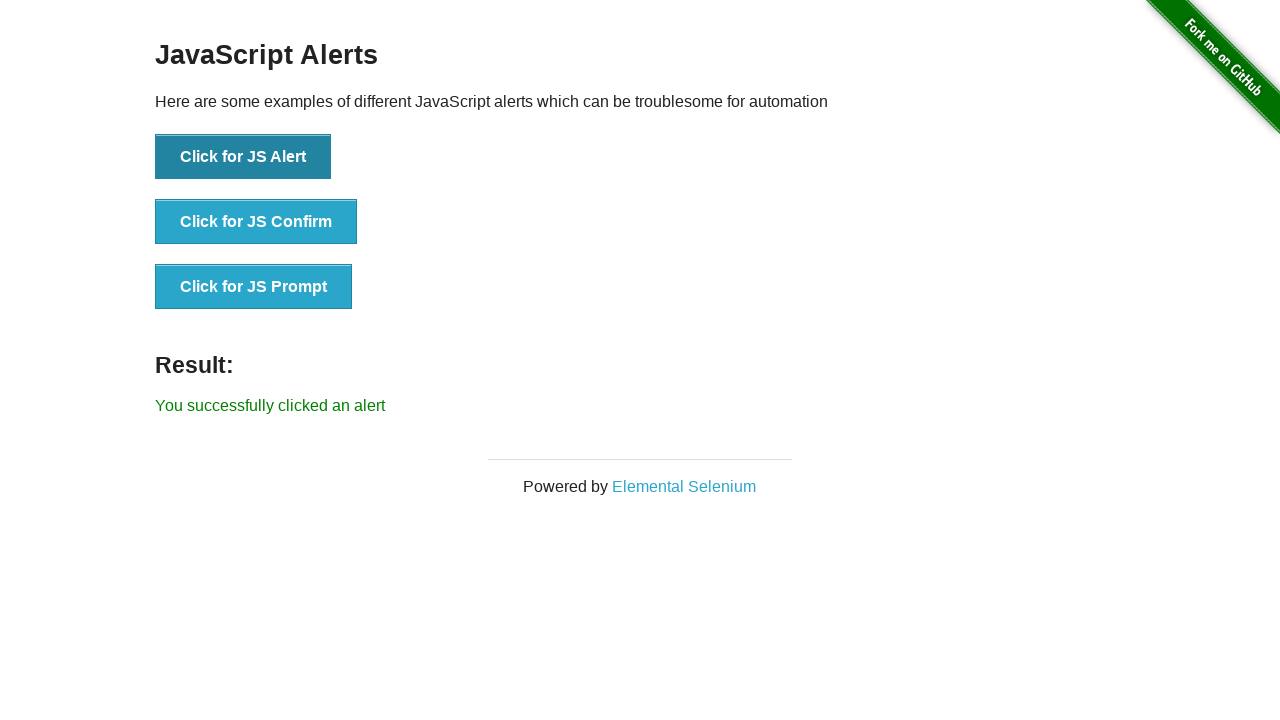